Tests email field validation by entering an invalid email, verifying the error message appears, then entering a valid email and verifying the error disappears

Starting URL: https://osstep.github.io/action_fill

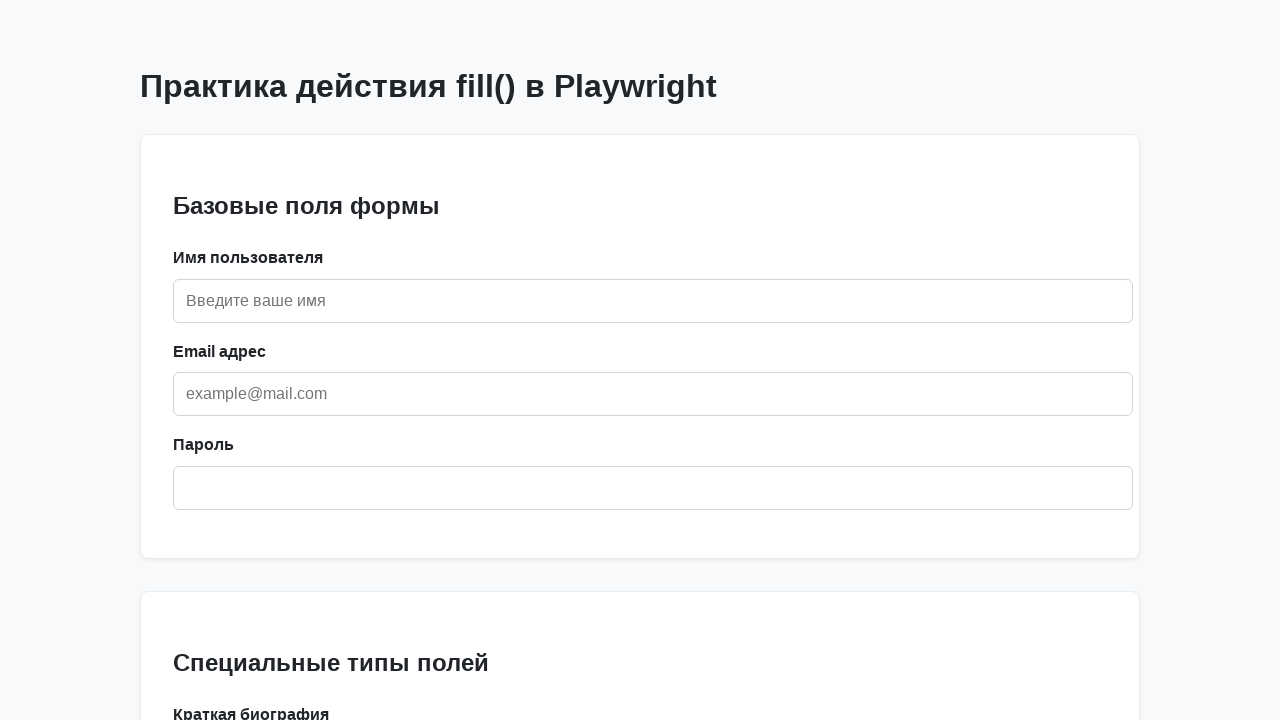

Located email input field by placeholder
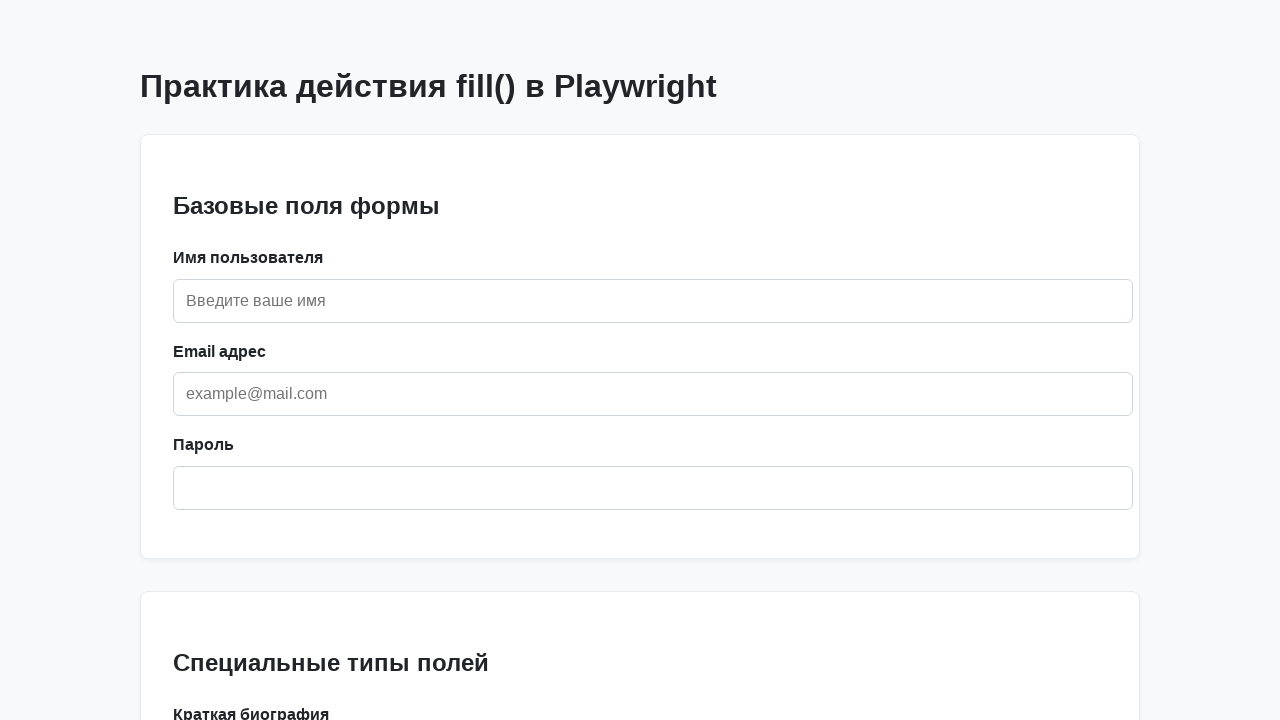

Located email validation alert element
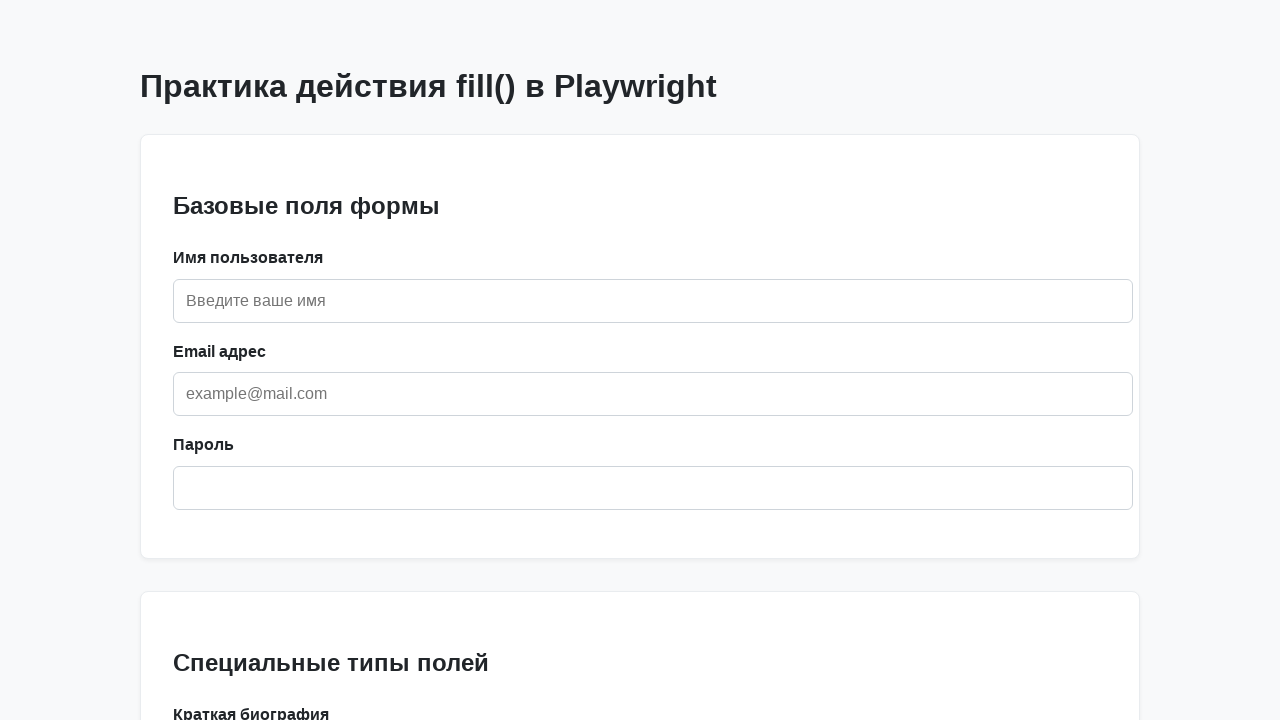

Verified validation alert is initially hidden
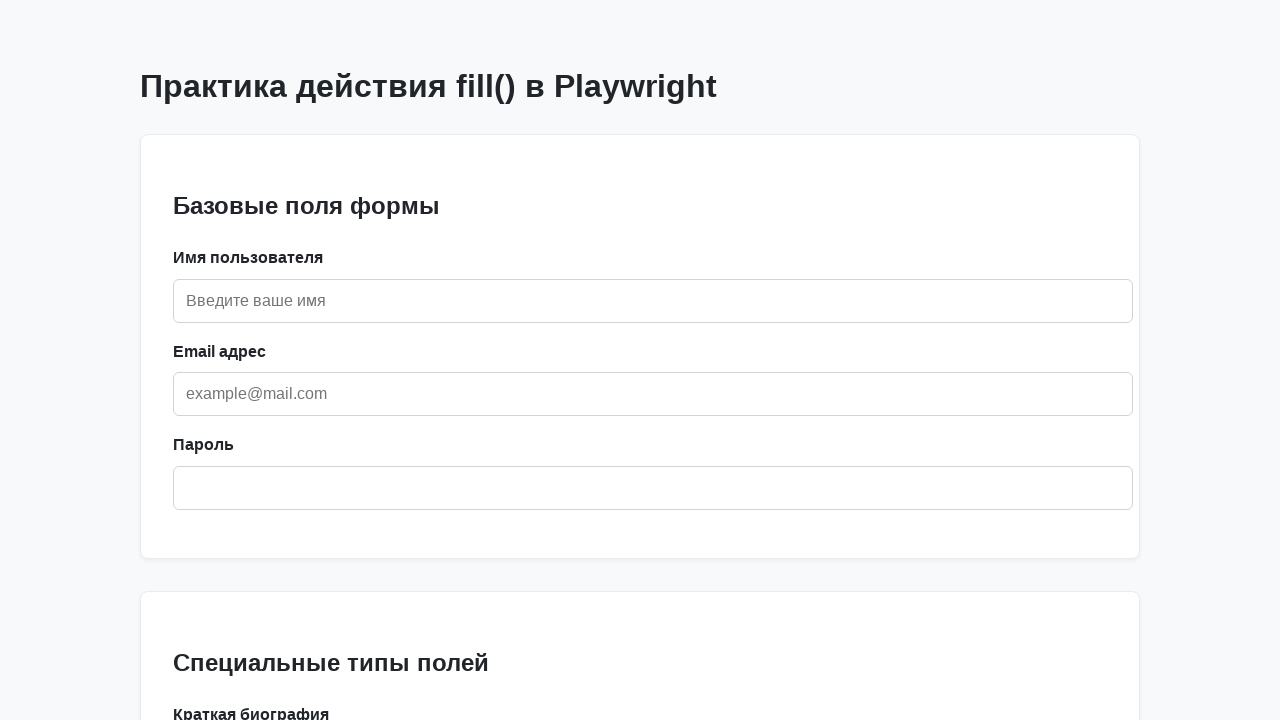

Filled email field with invalid email 'yurok' on internal:attr=[placeholder="example@mail.com"i]
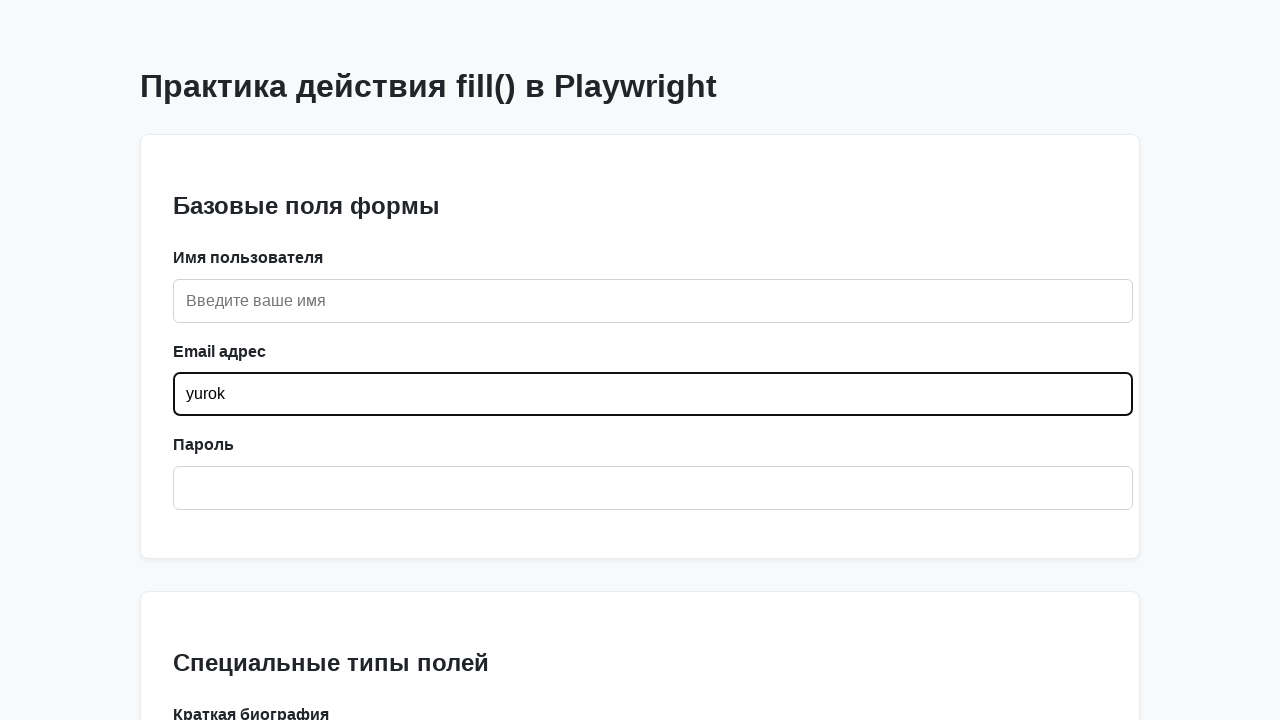

Blurred email field to trigger validation
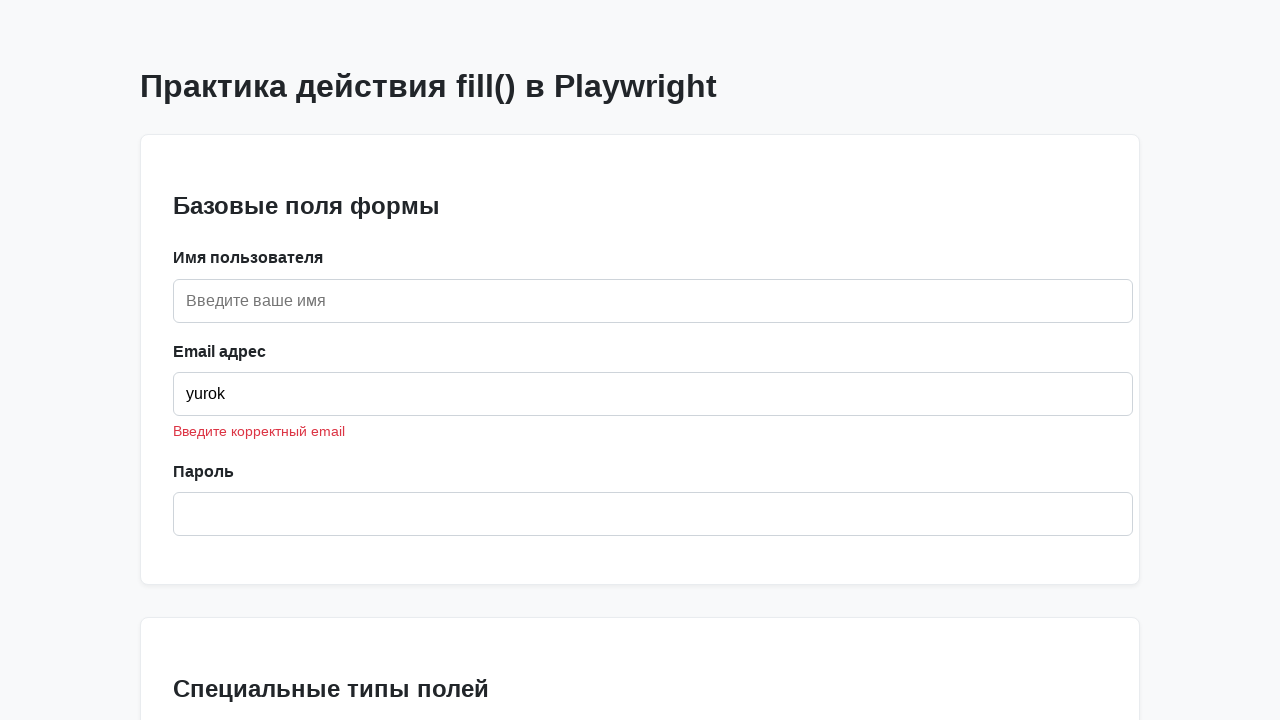

Verified validation alert is now visible
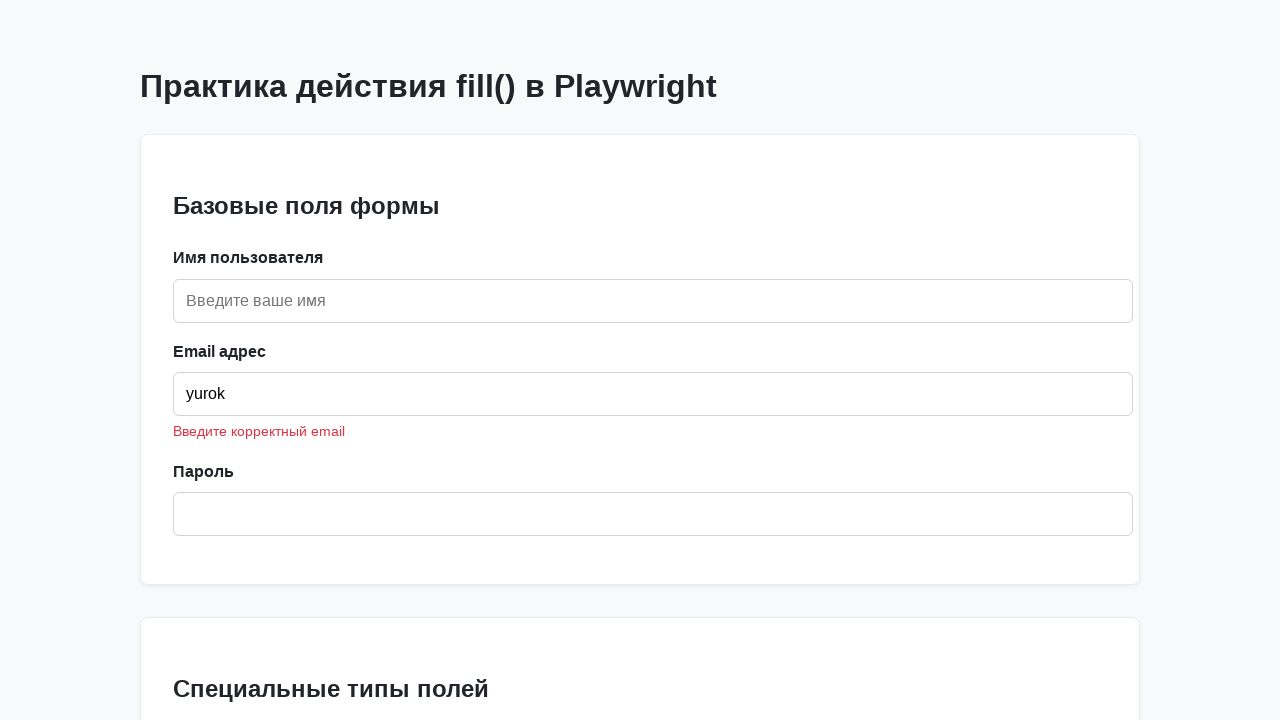

Verified alert contains error message 'Введите корректный email'
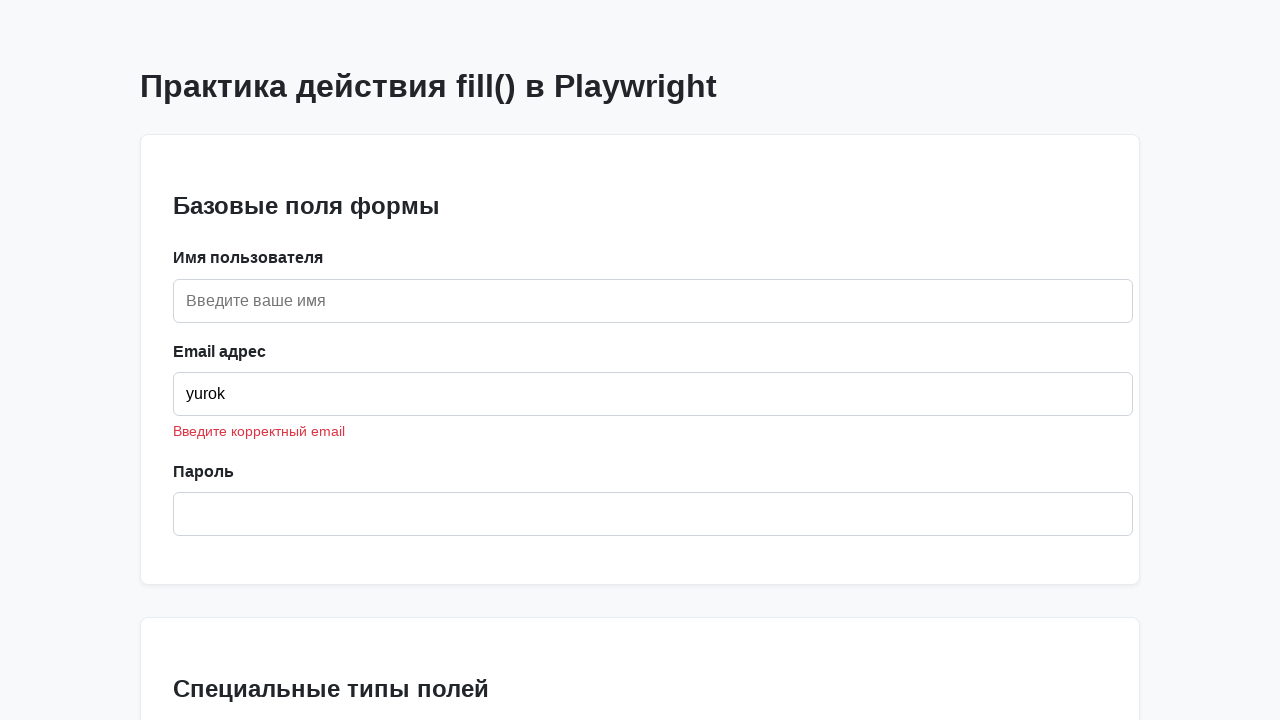

Cleared email field on internal:attr=[placeholder="example@mail.com"i]
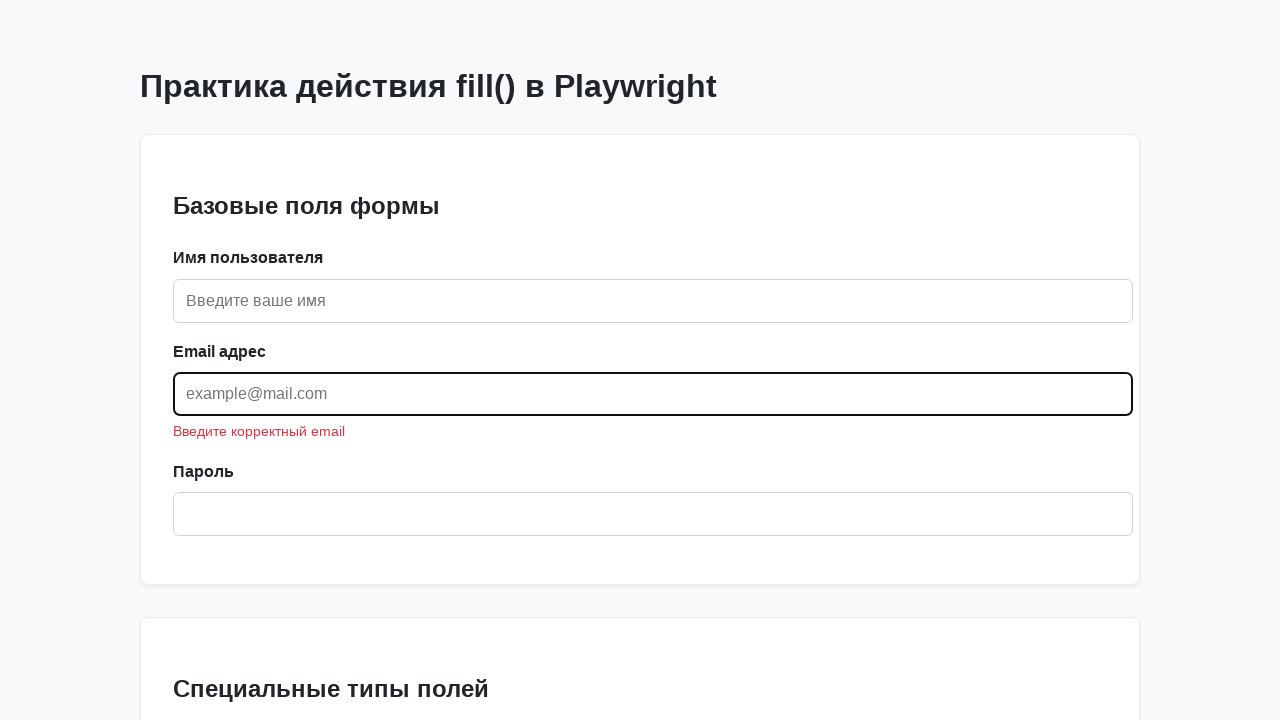

Filled email field with valid email 'yurok@ya.ru' on internal:attr=[placeholder="example@mail.com"i]
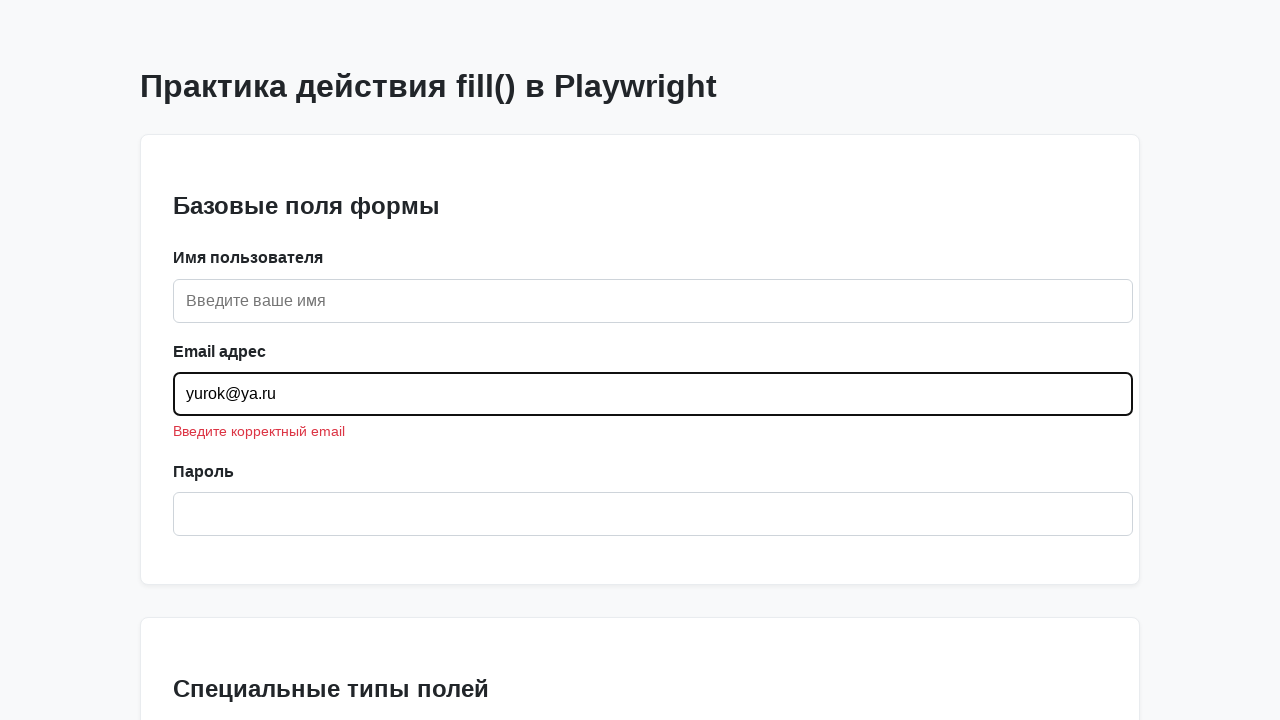

Blurred email field to trigger validation
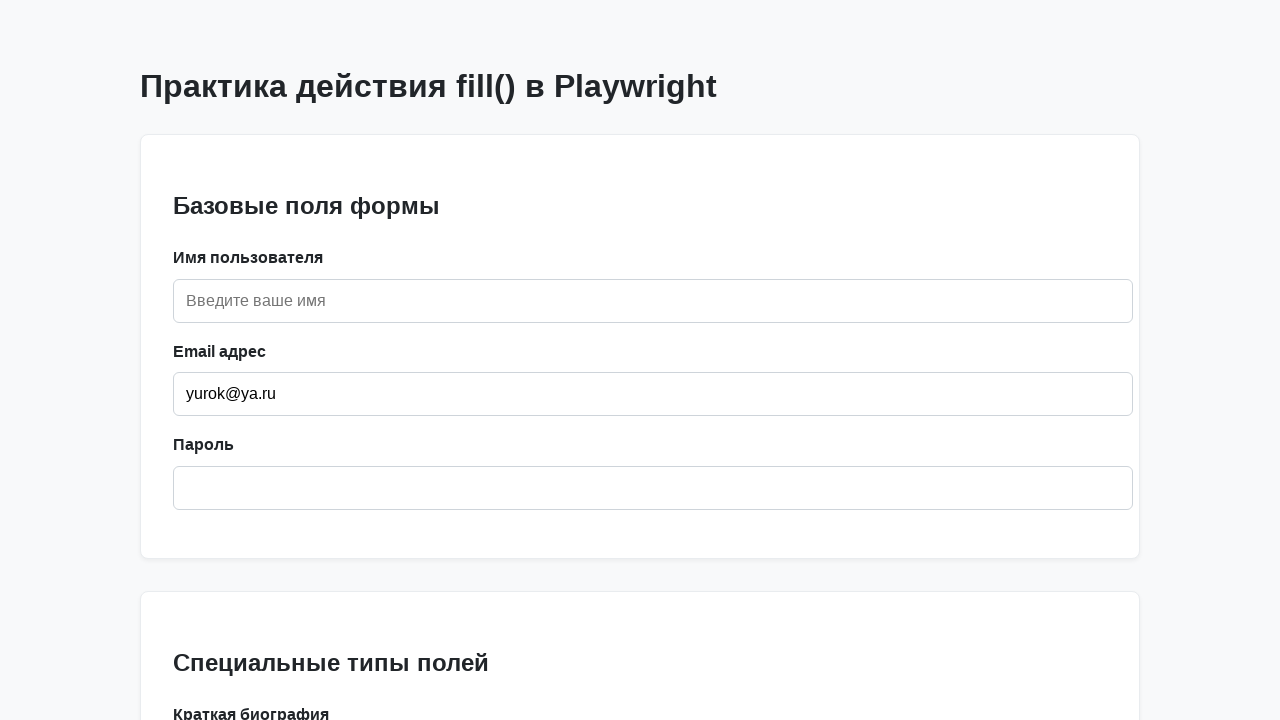

Verified validation alert is hidden after entering valid email
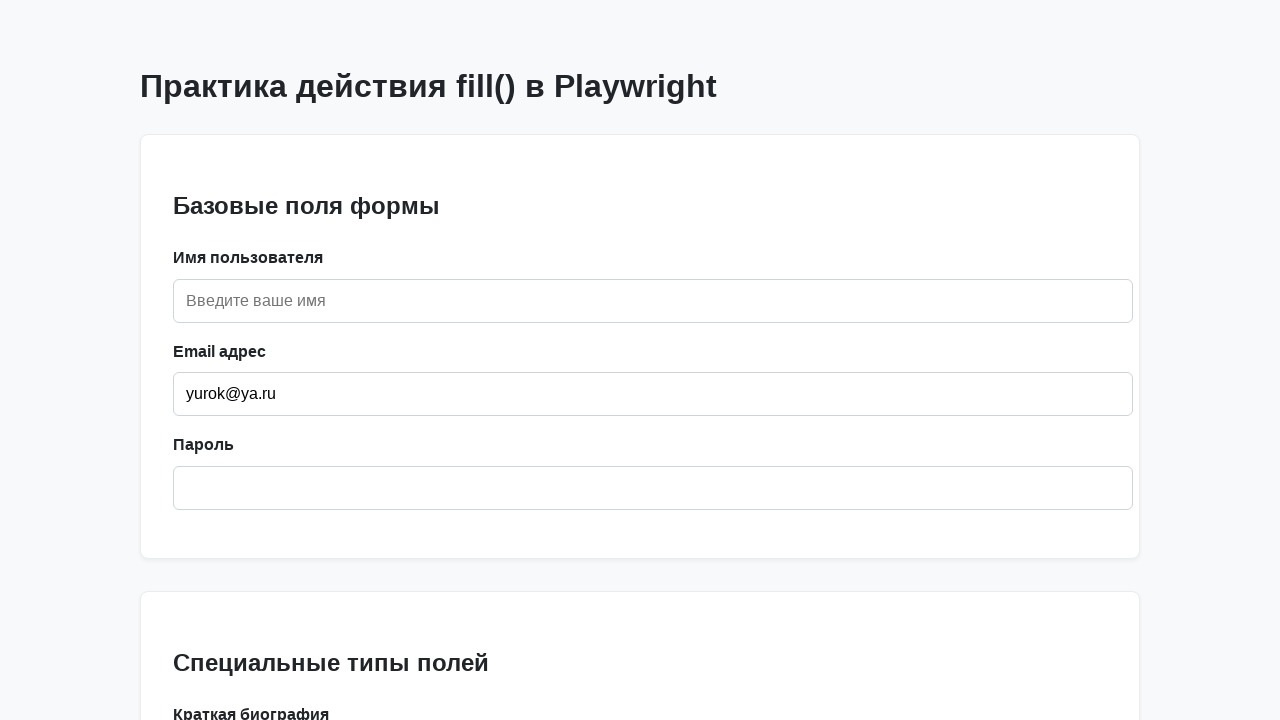

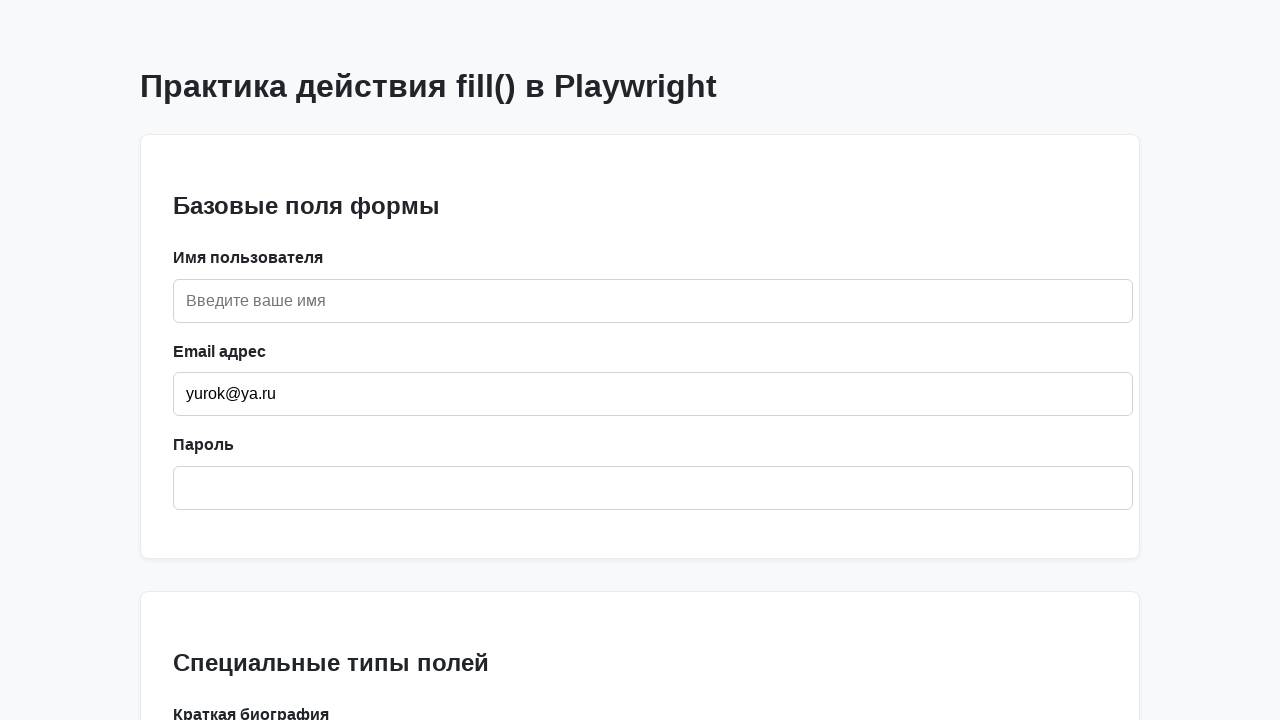